Tests CRUD operations on a web table by adding a new record, editing it, verifying the update, and then deleting it

Starting URL: https://demoqa.com/webtables

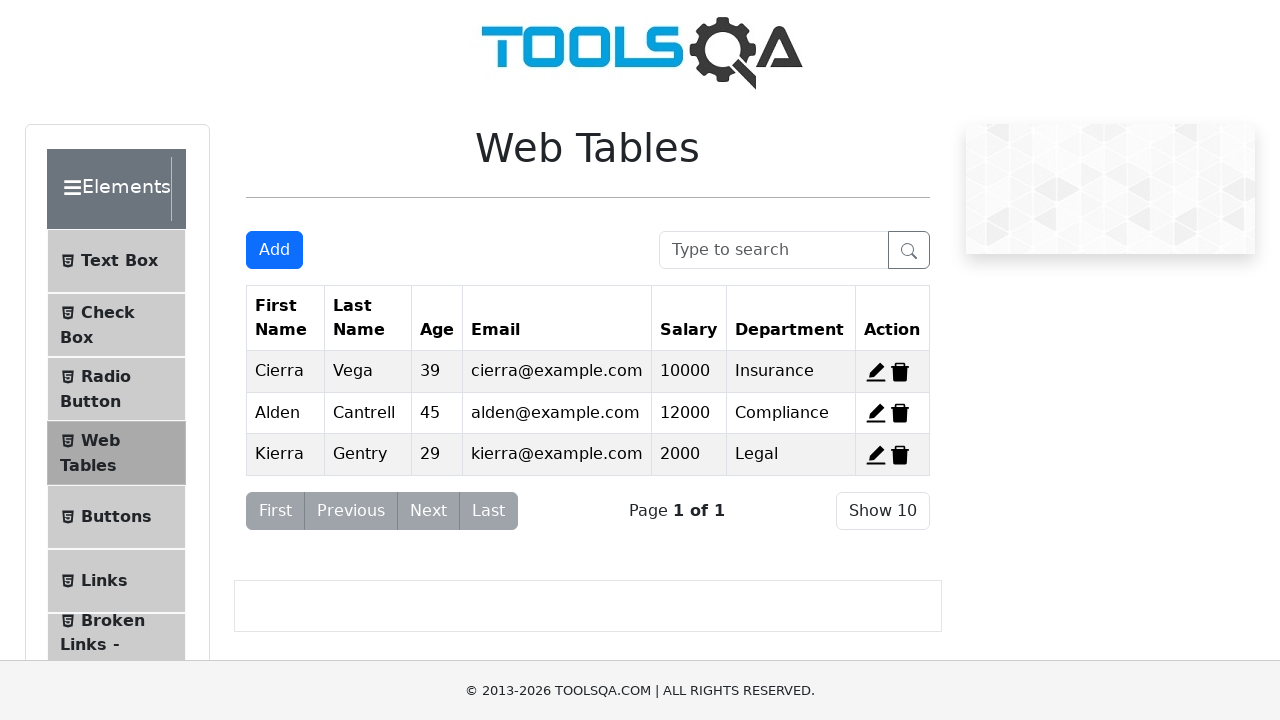

Clicked Add button to open new record form at (274, 250) on #addNewRecordButton
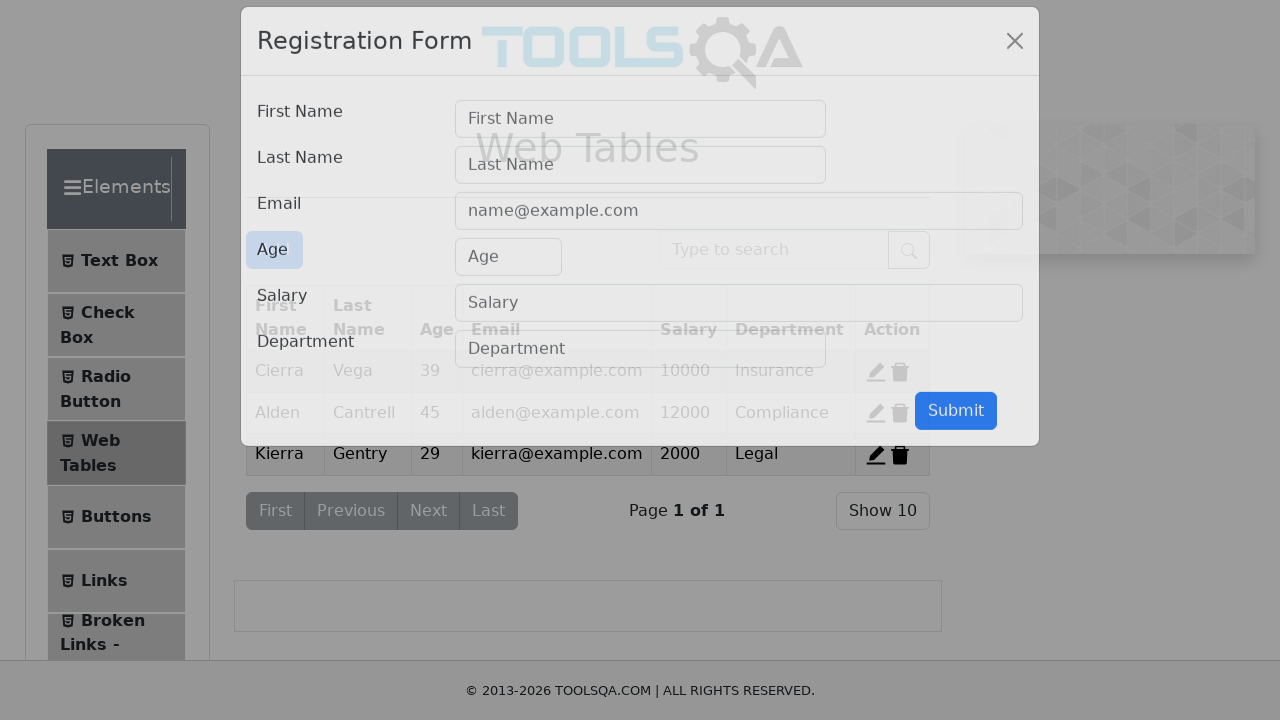

Filled first name field with 'Khang' on #firstName
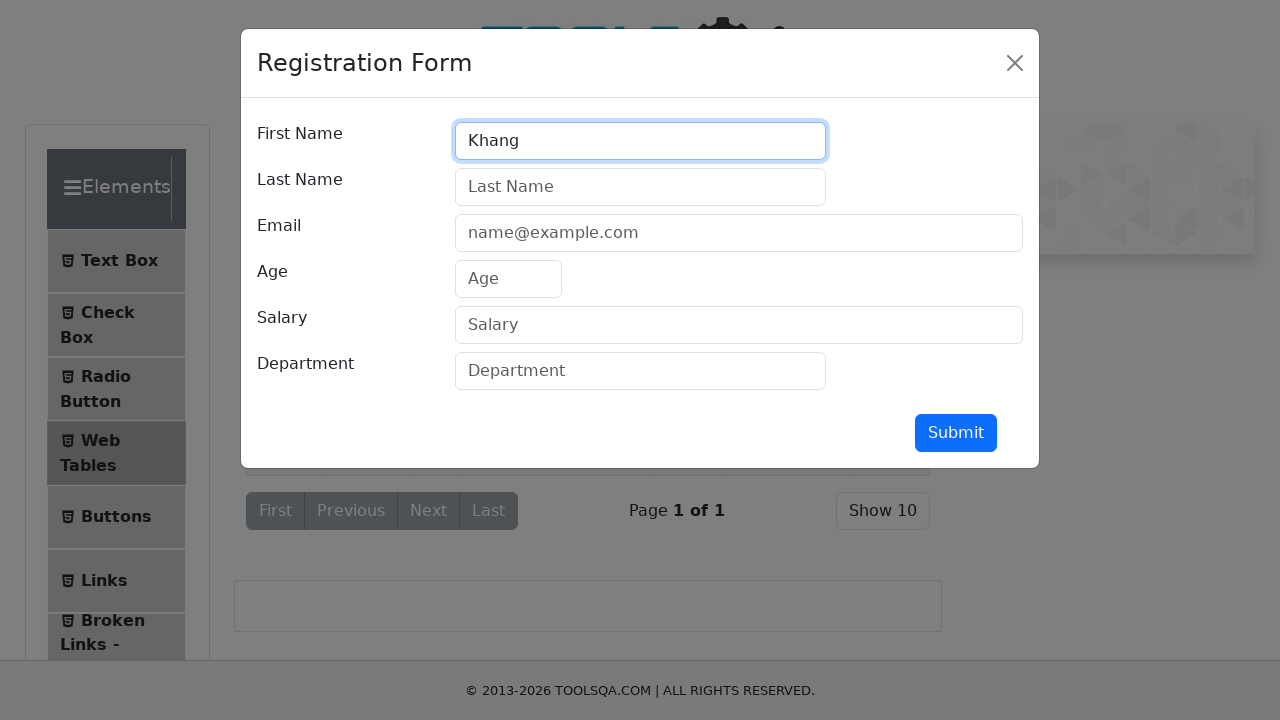

Filled last name field with 'Hoang' on #lastName
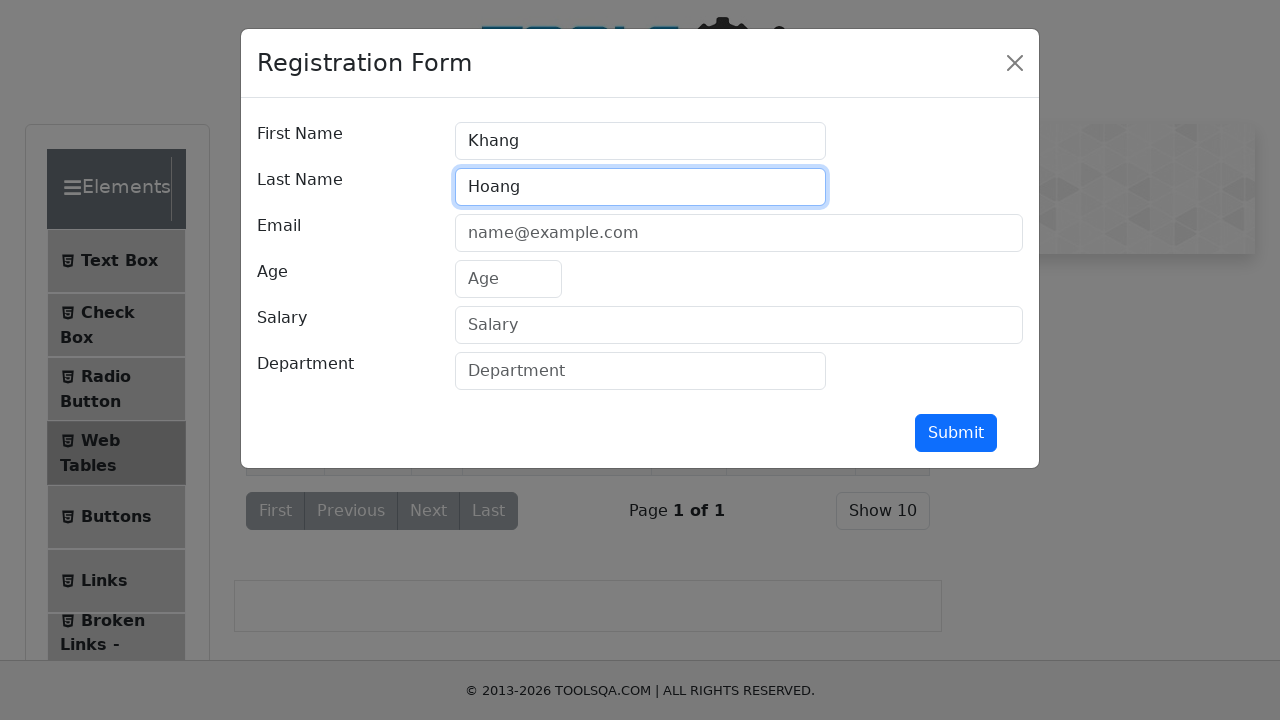

Filled email field with 'hok74554@gmail.com' on #userEmail
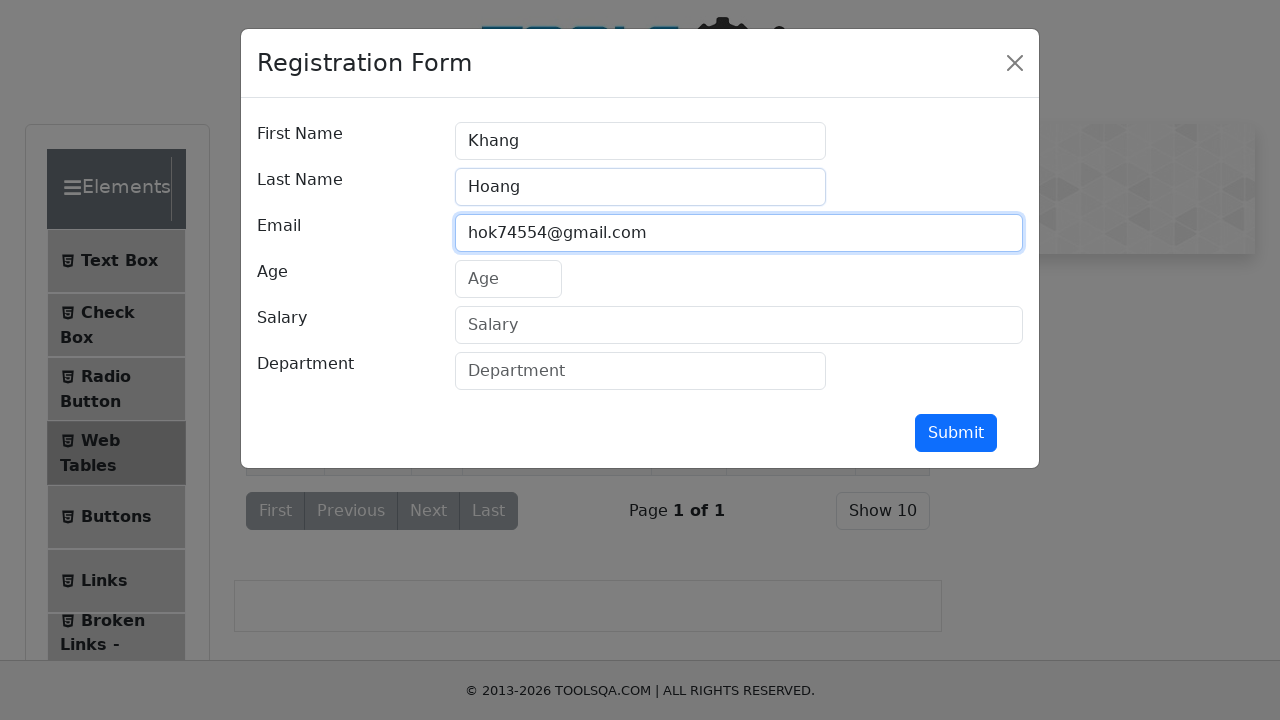

Filled age field with '21' on #age
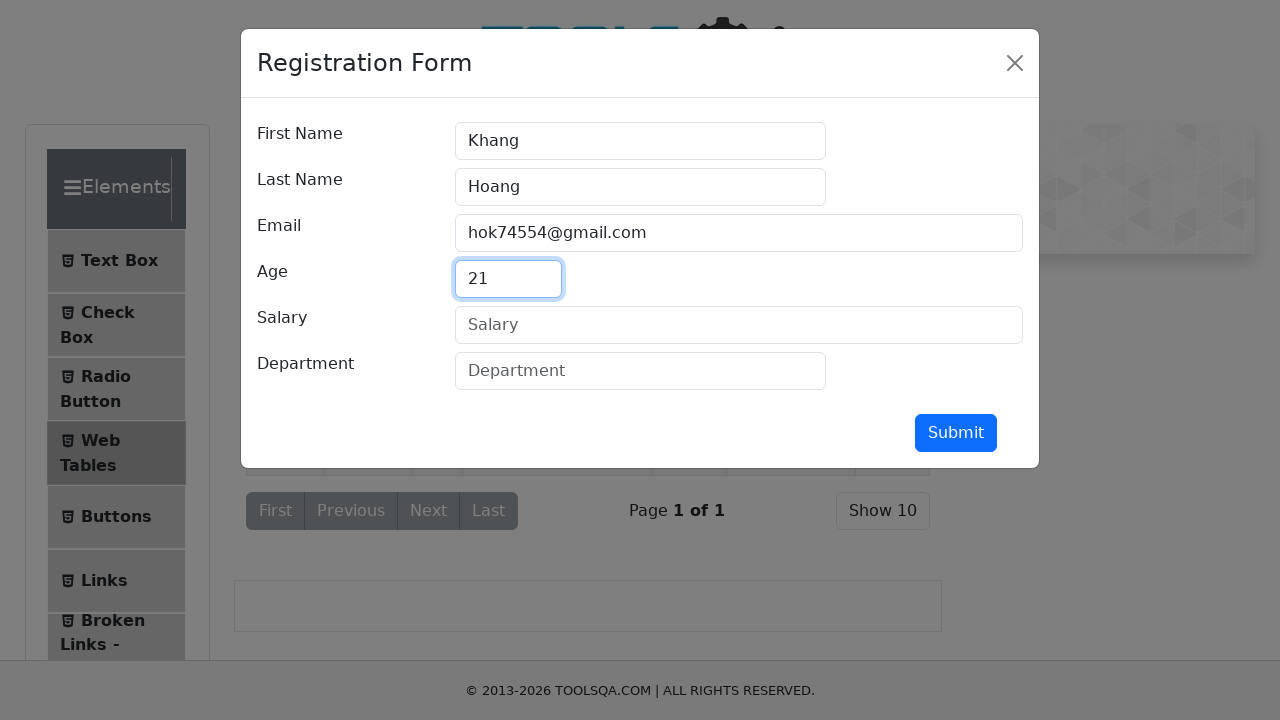

Filled salary field with '2000000' on #salary
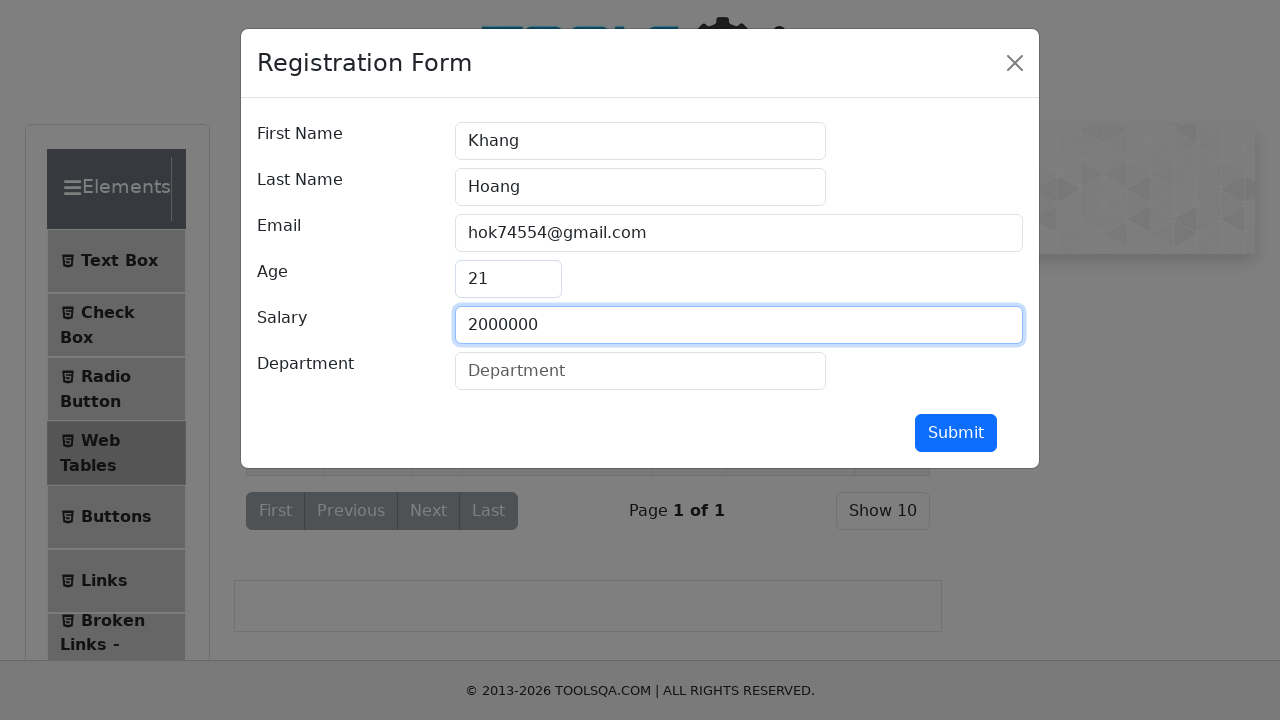

Filled department field with 'TPHCM' on #department
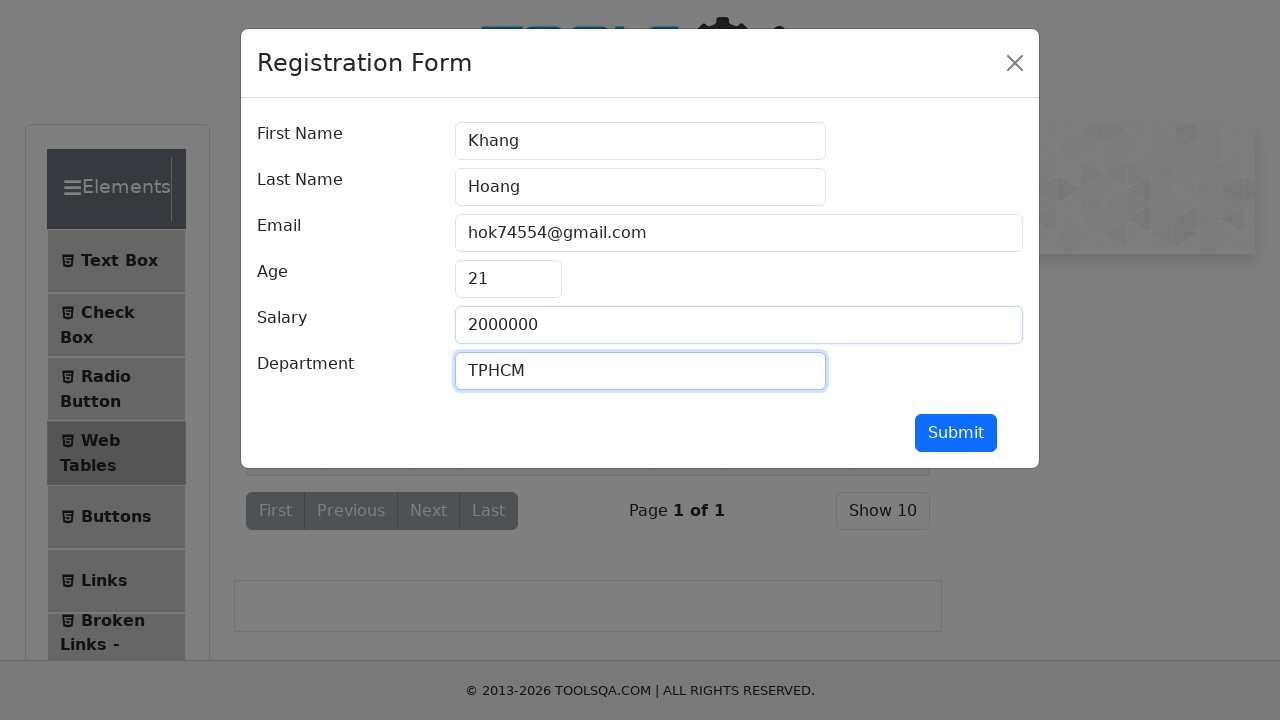

Clicked submit button to create new record at (956, 433) on #submit
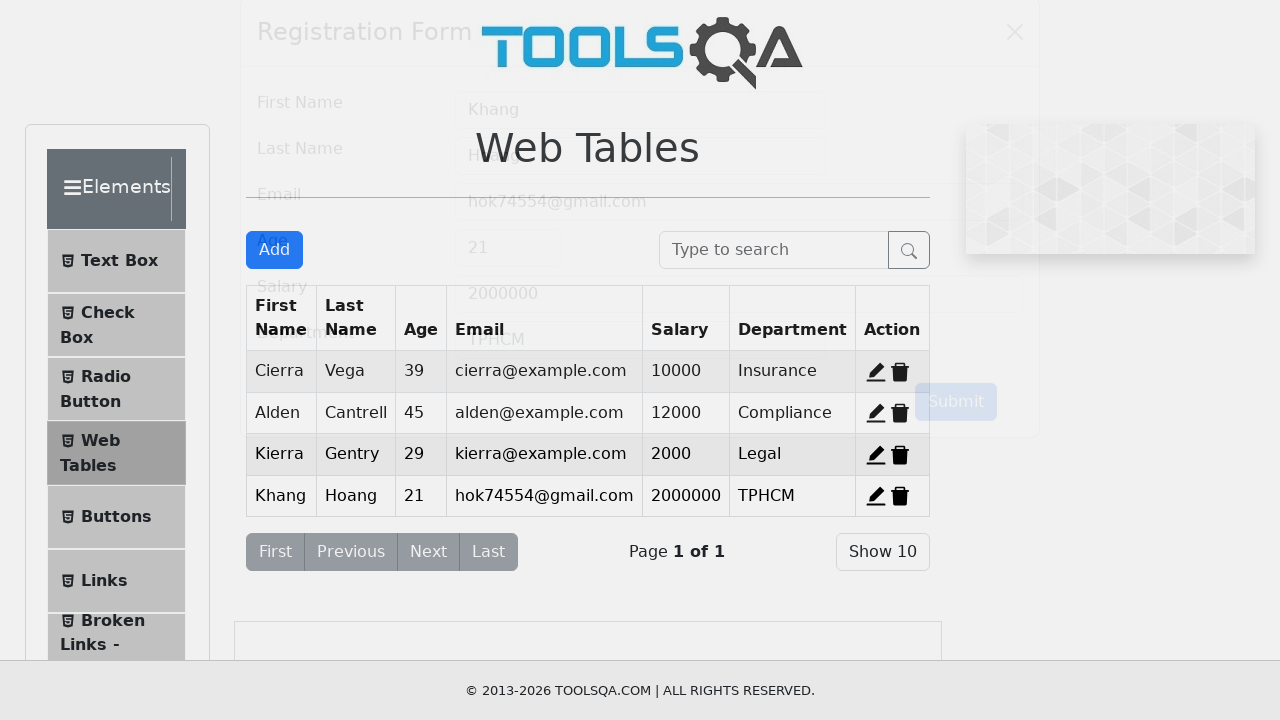

Clicked edit button for the newly created record (4th row) at (876, 496) on #edit-record-4
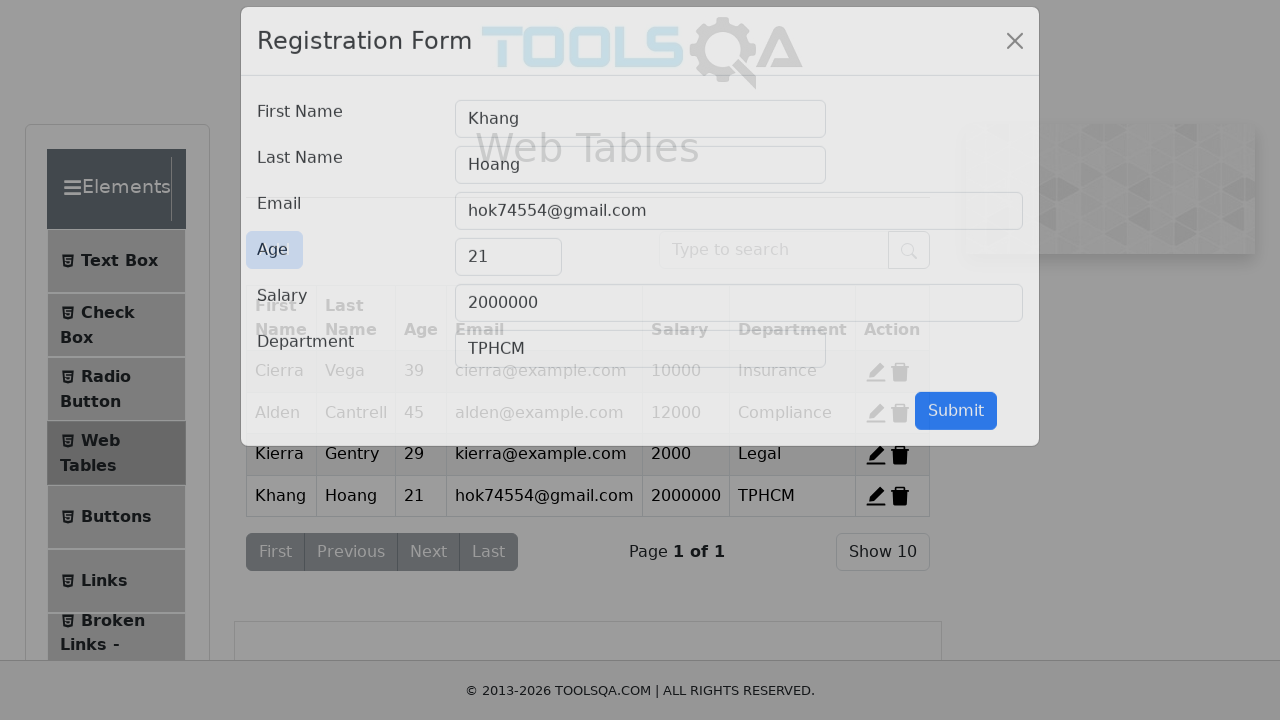

Updated last name field to 'Hoàng' on #lastName
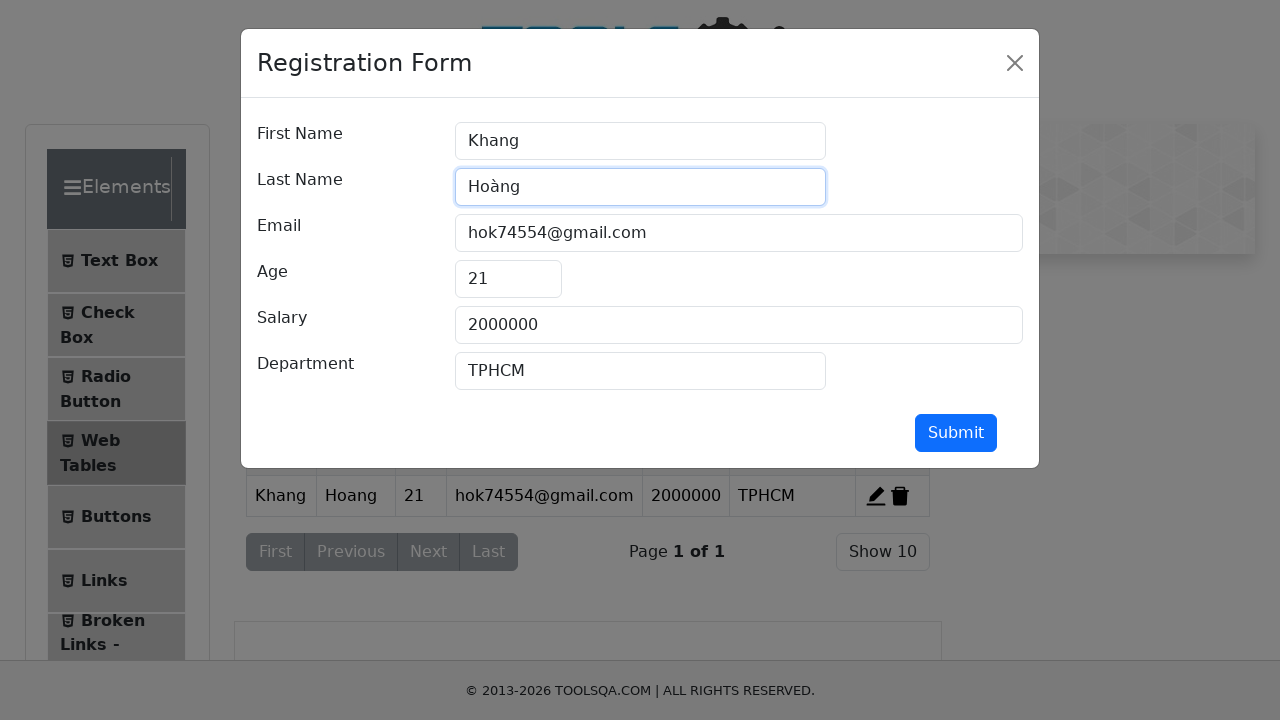

Clicked submit button to save edited record at (956, 433) on #submit
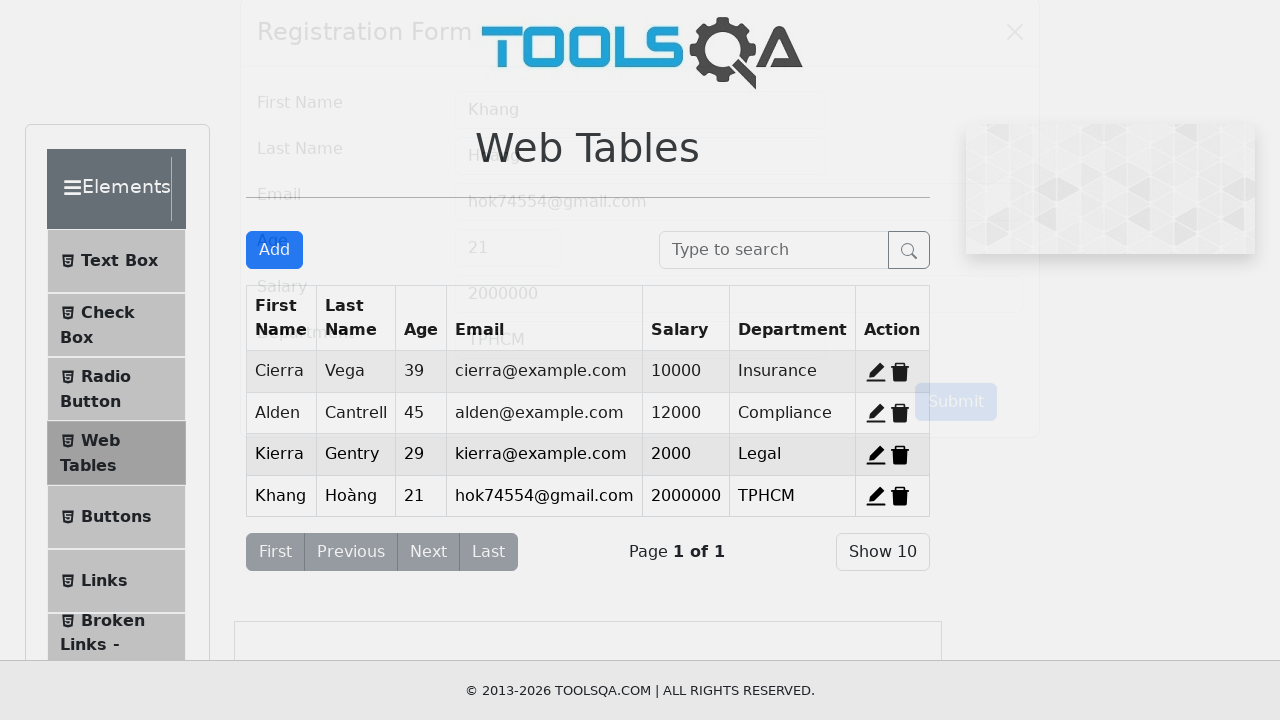

Clicked delete button to remove the record at (900, 496) on #delete-record-4
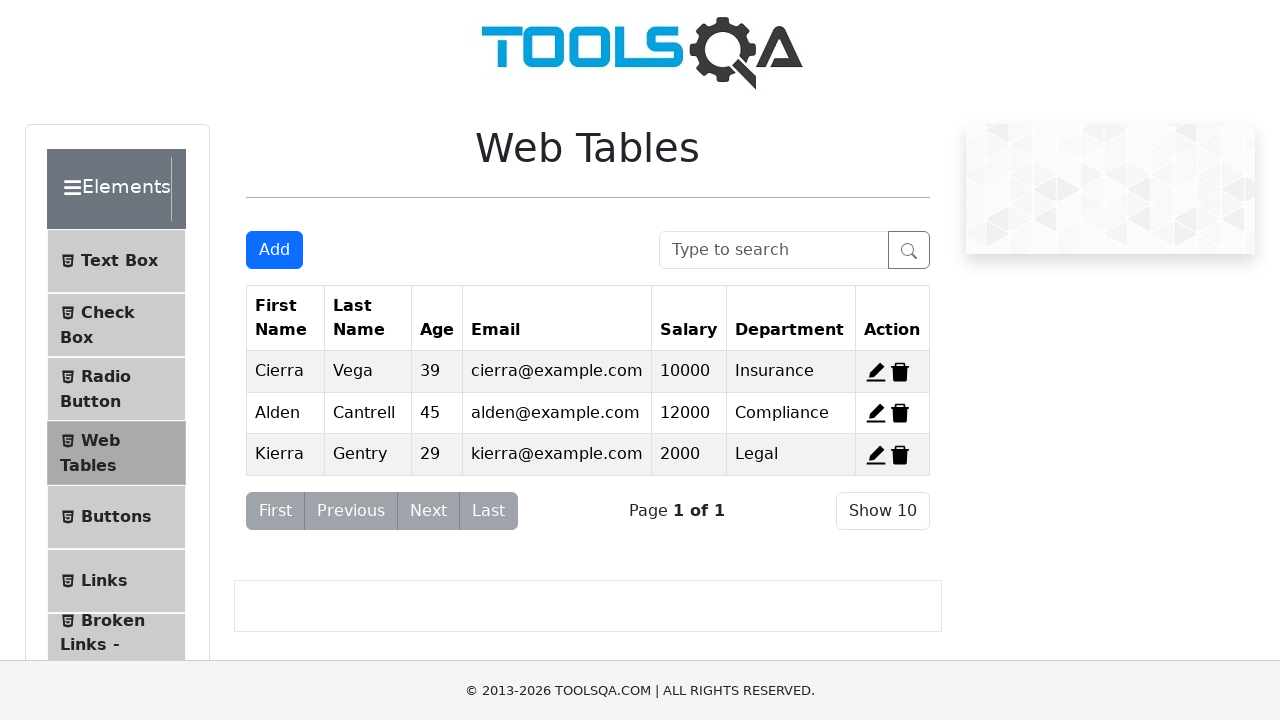

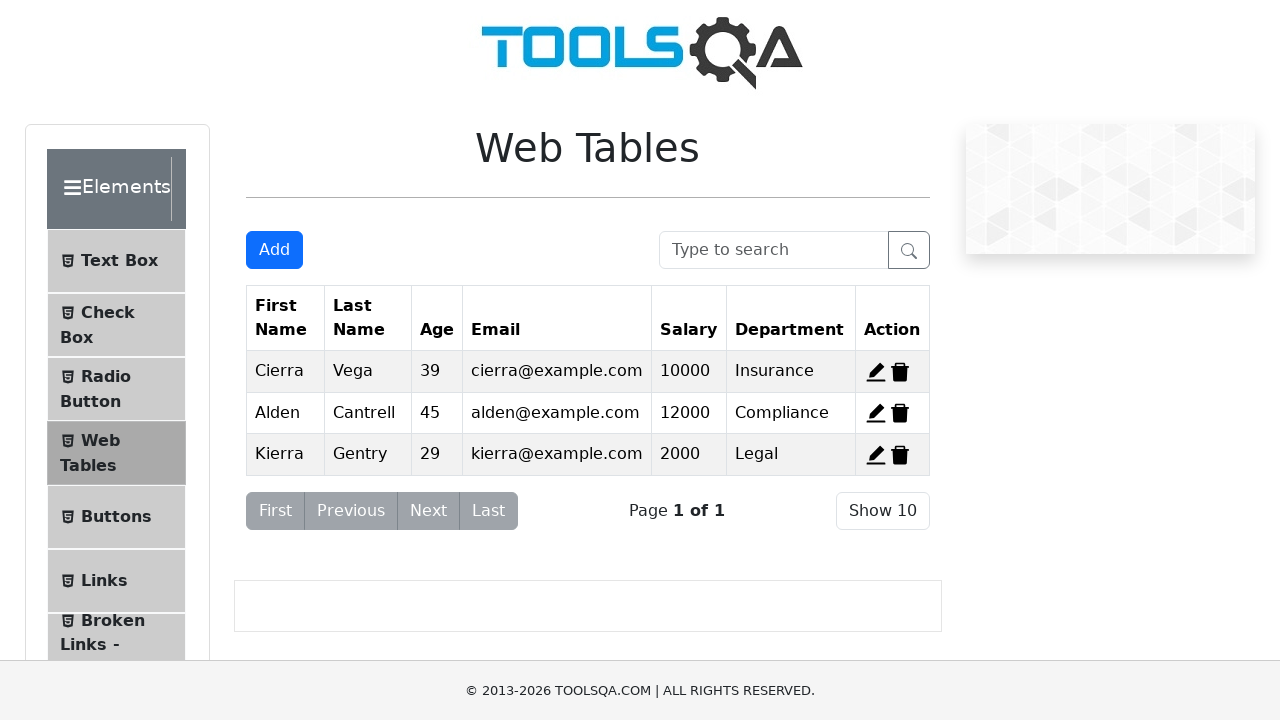